Tests filling a textarea field using JavaScript execution instead of standard input methods, then verifies the value was entered correctly

Starting URL: http://omayo.blogspot.com/

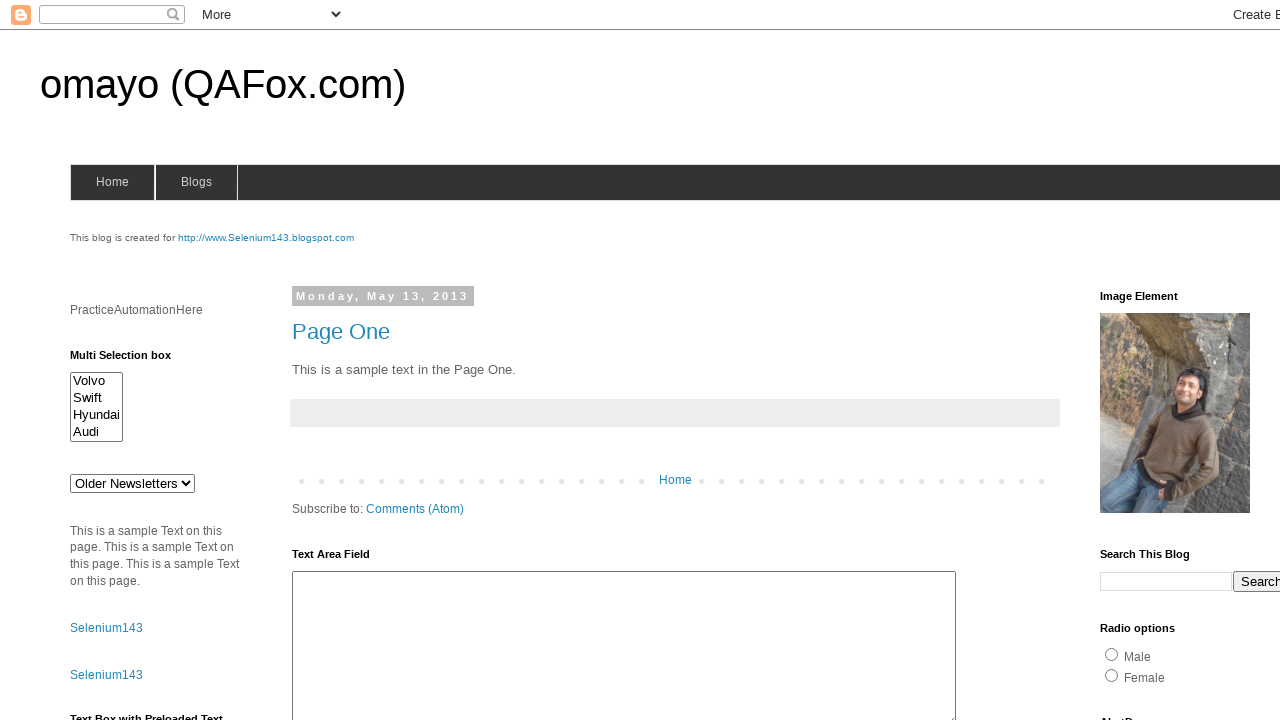

Filled textarea with id 'ta1' using JavaScript evaluation with value 'sai'
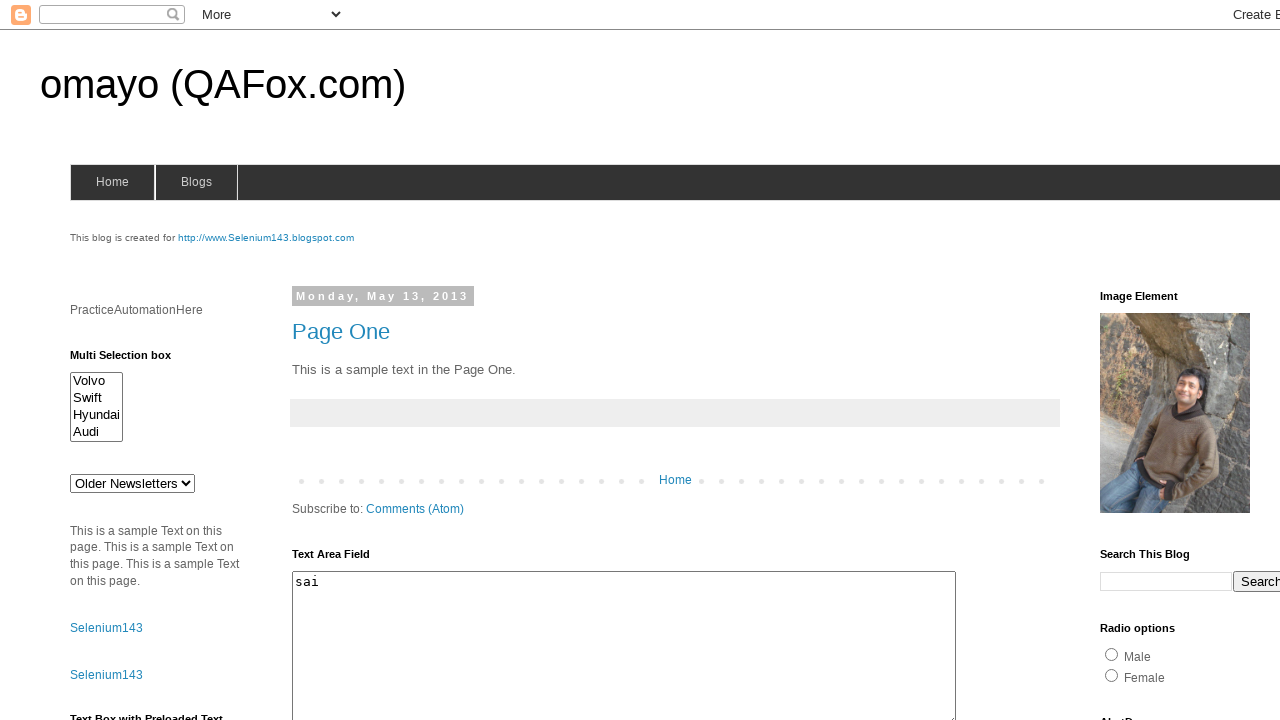

Waited for textarea element with id 'ta1' to be present
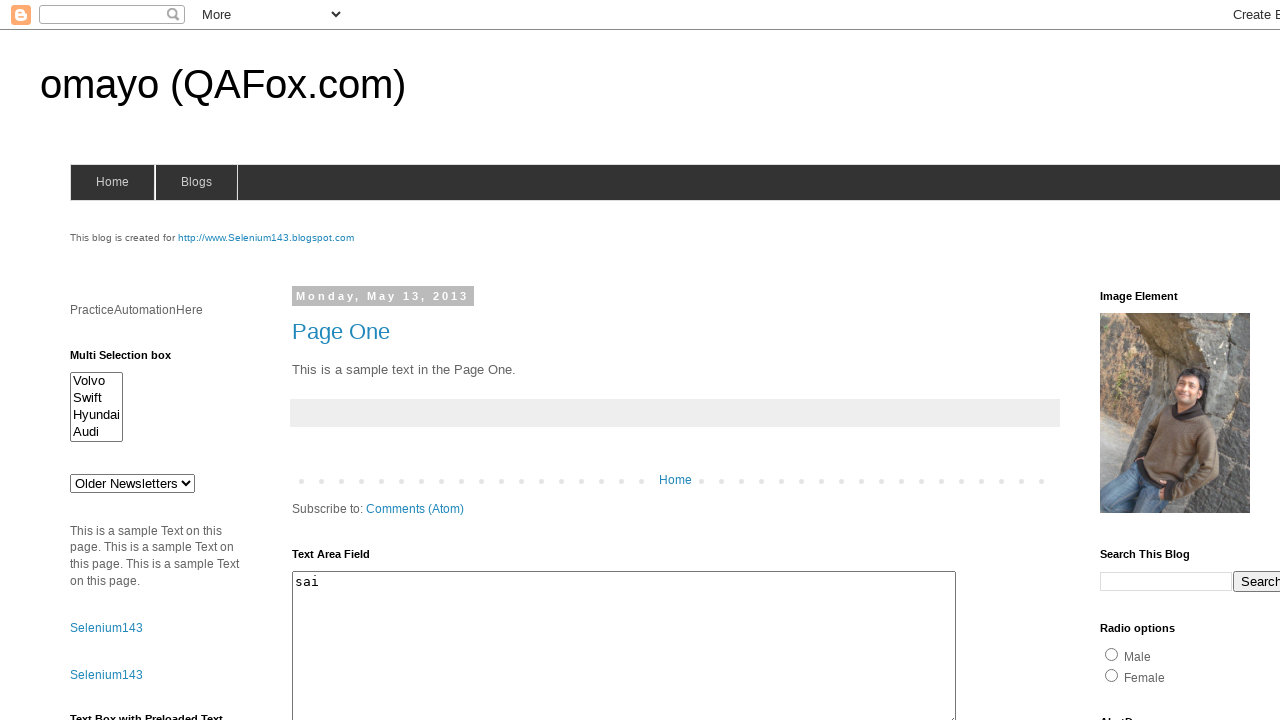

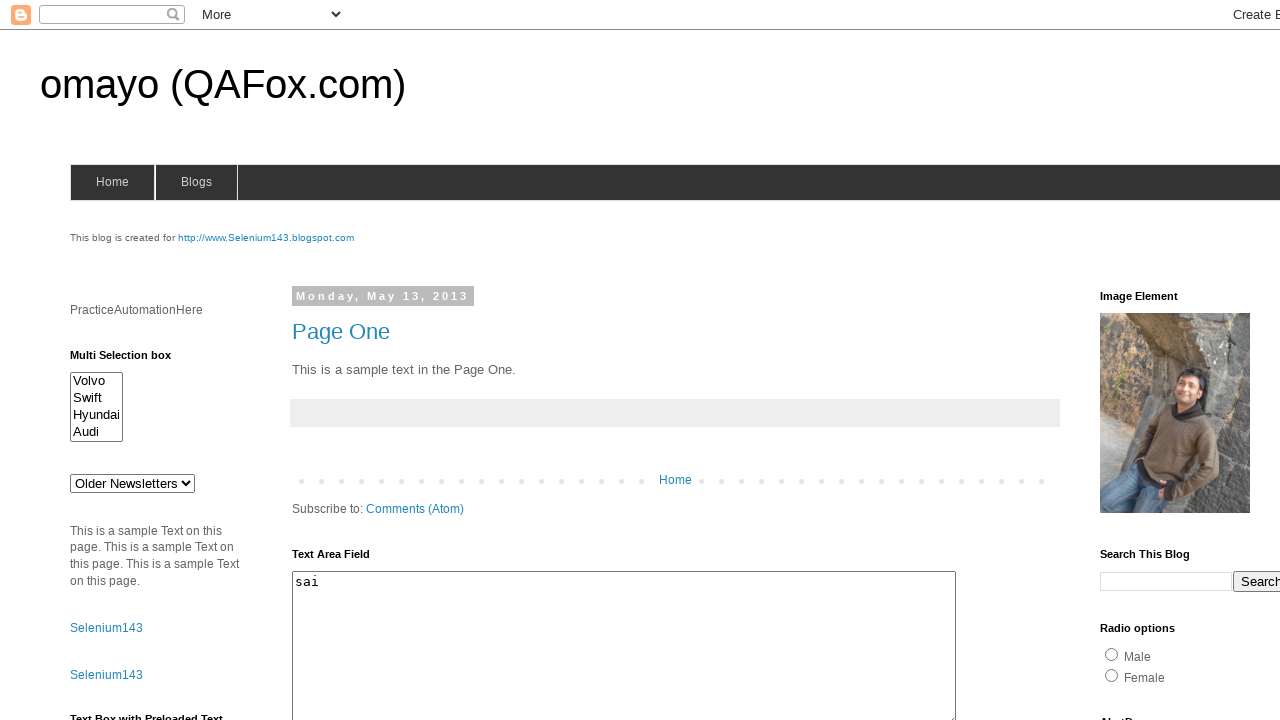